Navigates to the WebKit website and clicks on the "check feature status" link to access feature status information

Starting URL: https://webkit.org

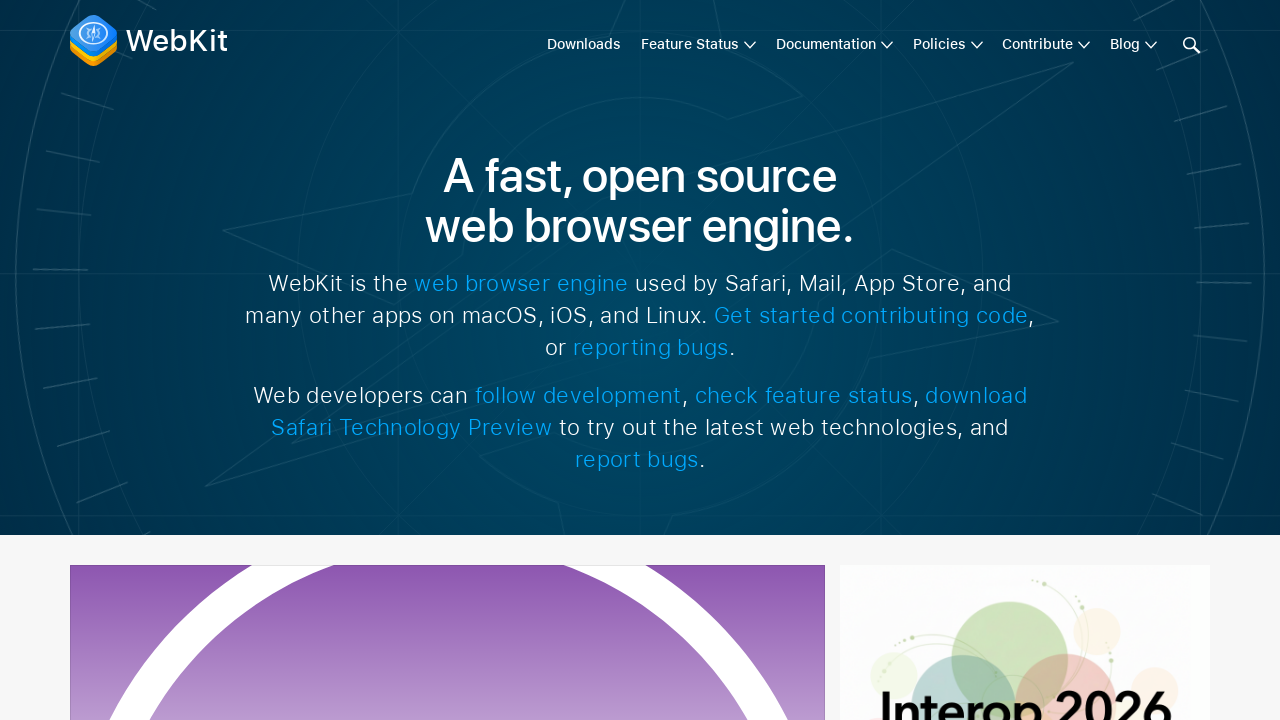

Navigated to WebKit website at https://webkit.org
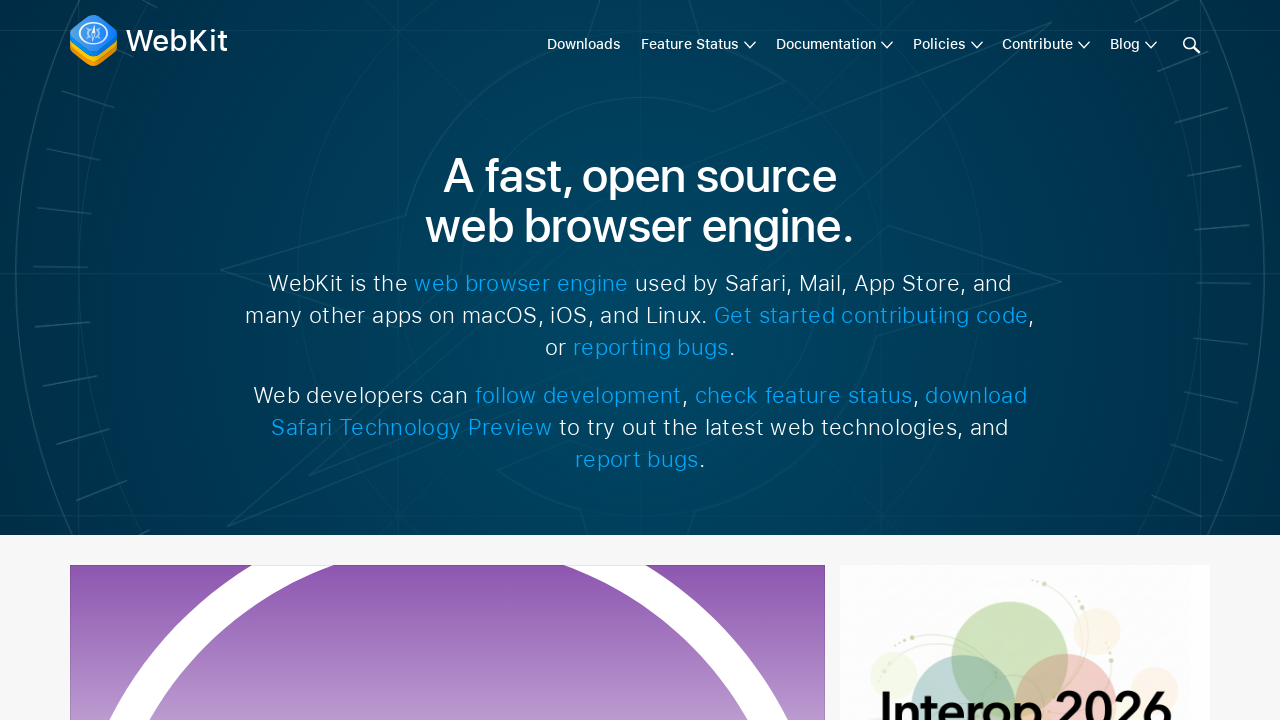

Clicked on 'check feature status' link to access feature status information at (804, 395) on text=check feature status
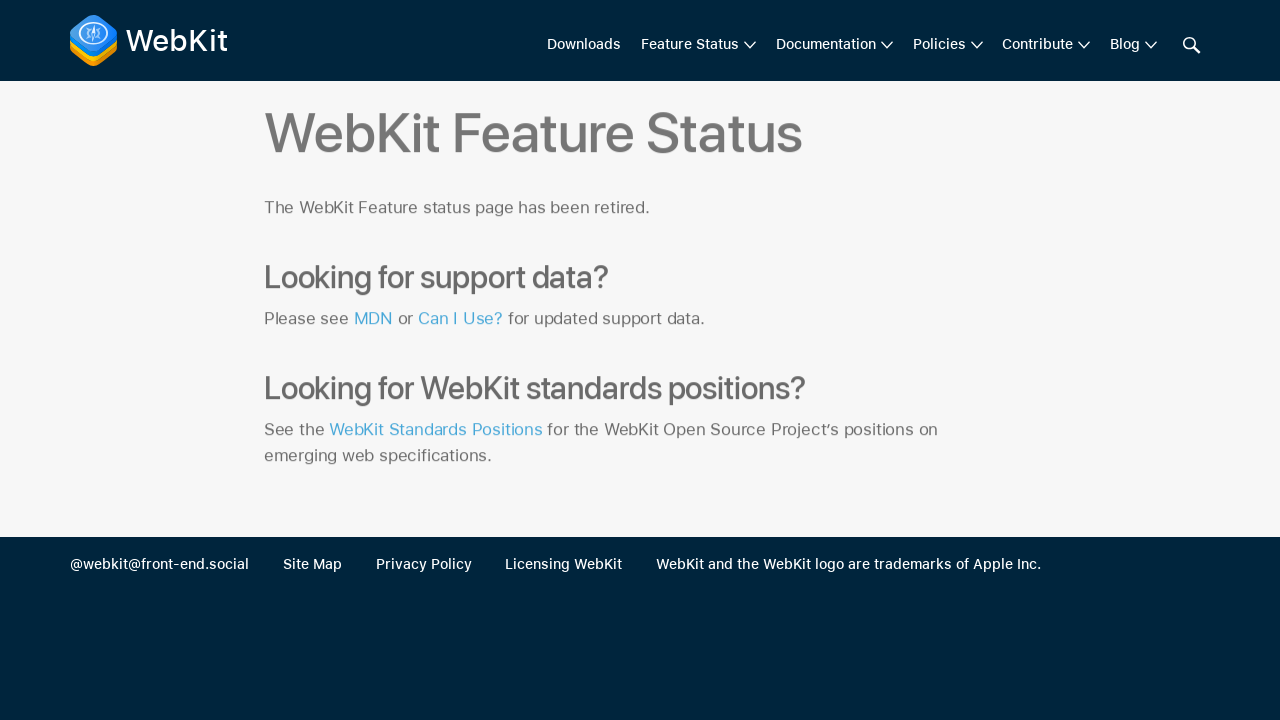

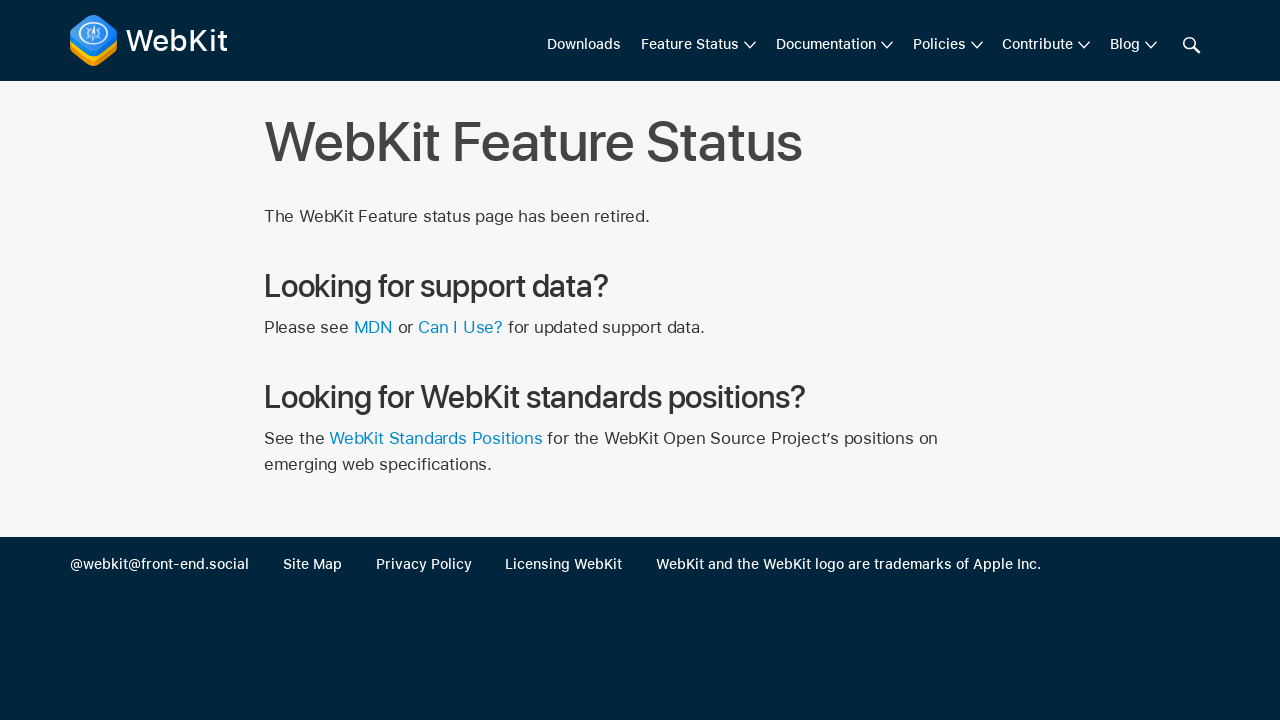